Verifies that key elements are present on the Sport Express handball world championship page, including the h1 heading, additional menu, news section, and reviews section.

Starting URL: https://m.sport-express.ru/handball/world/

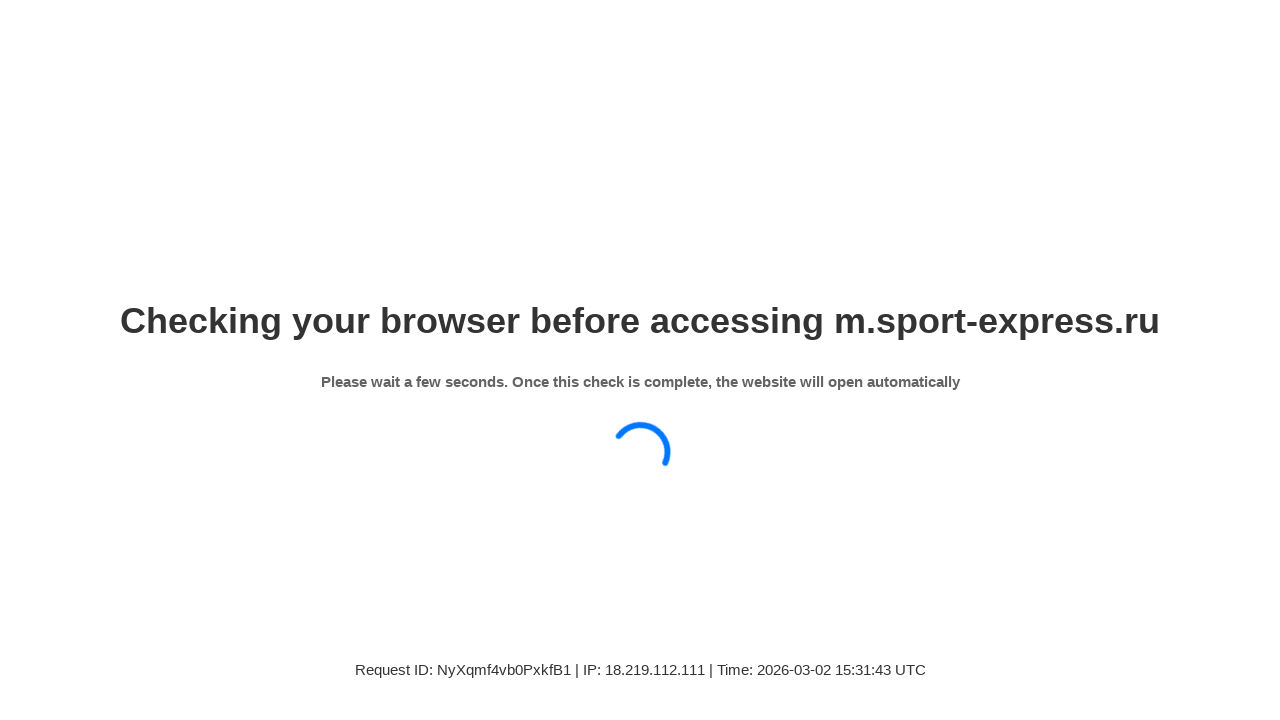

Waited for h1 heading 'Чемпионат мира по гандболу' to be present
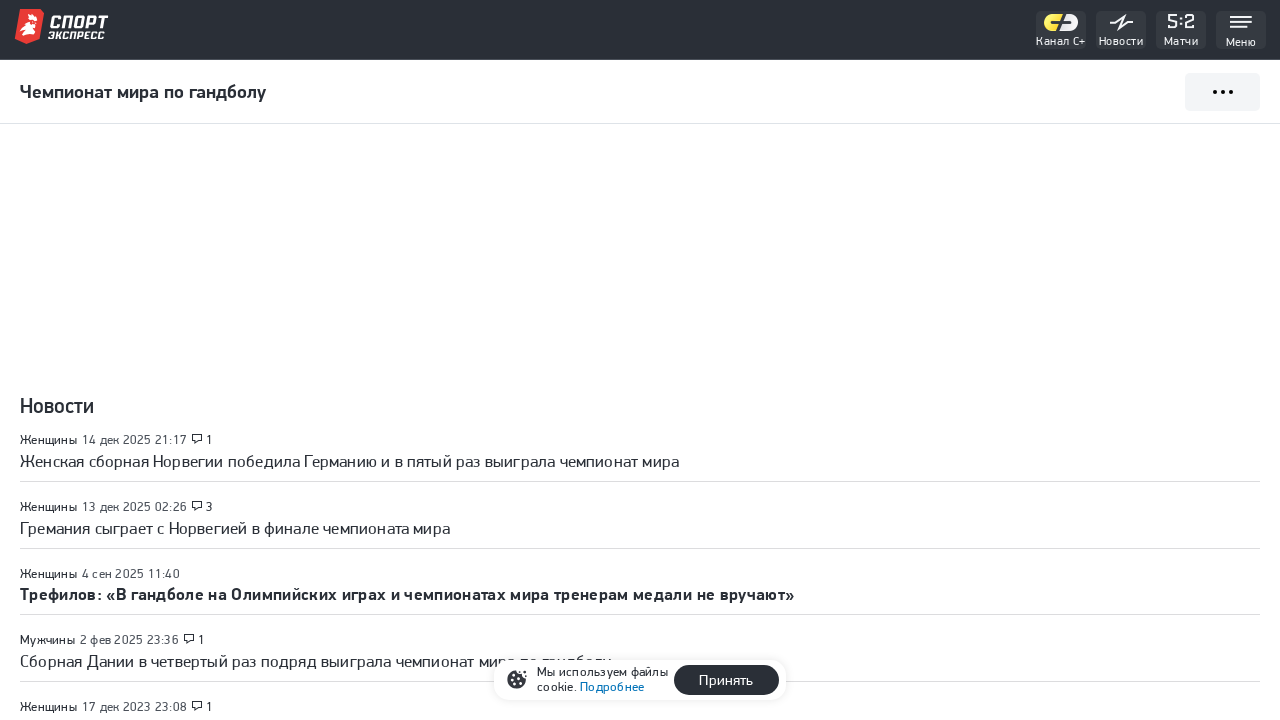

Waited for additional menu button to be present
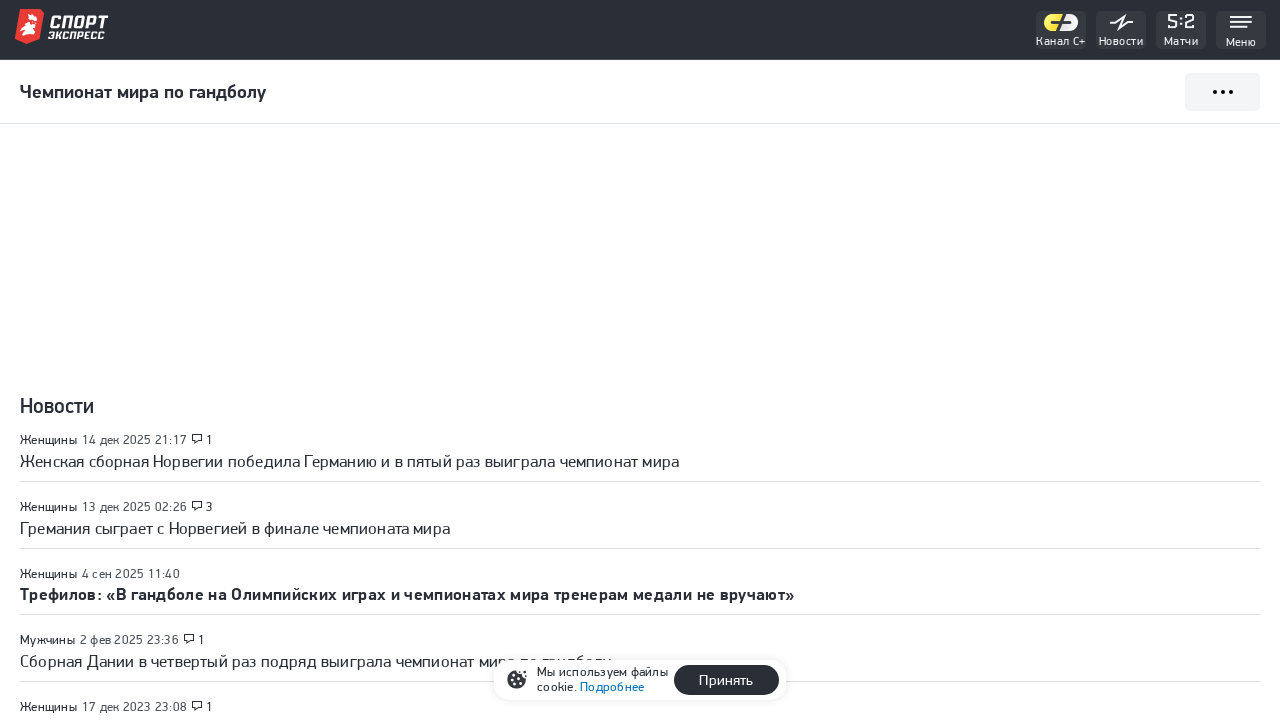

Waited for news section to be present
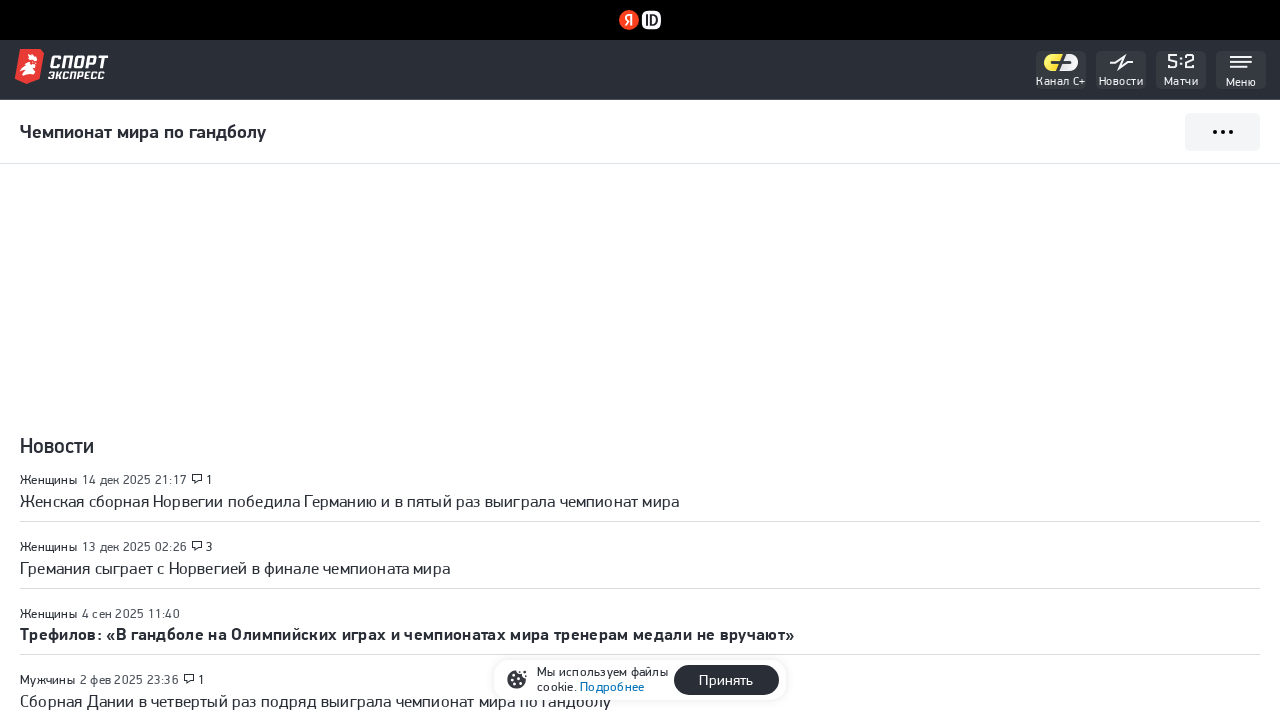

Waited for reviews section to be present
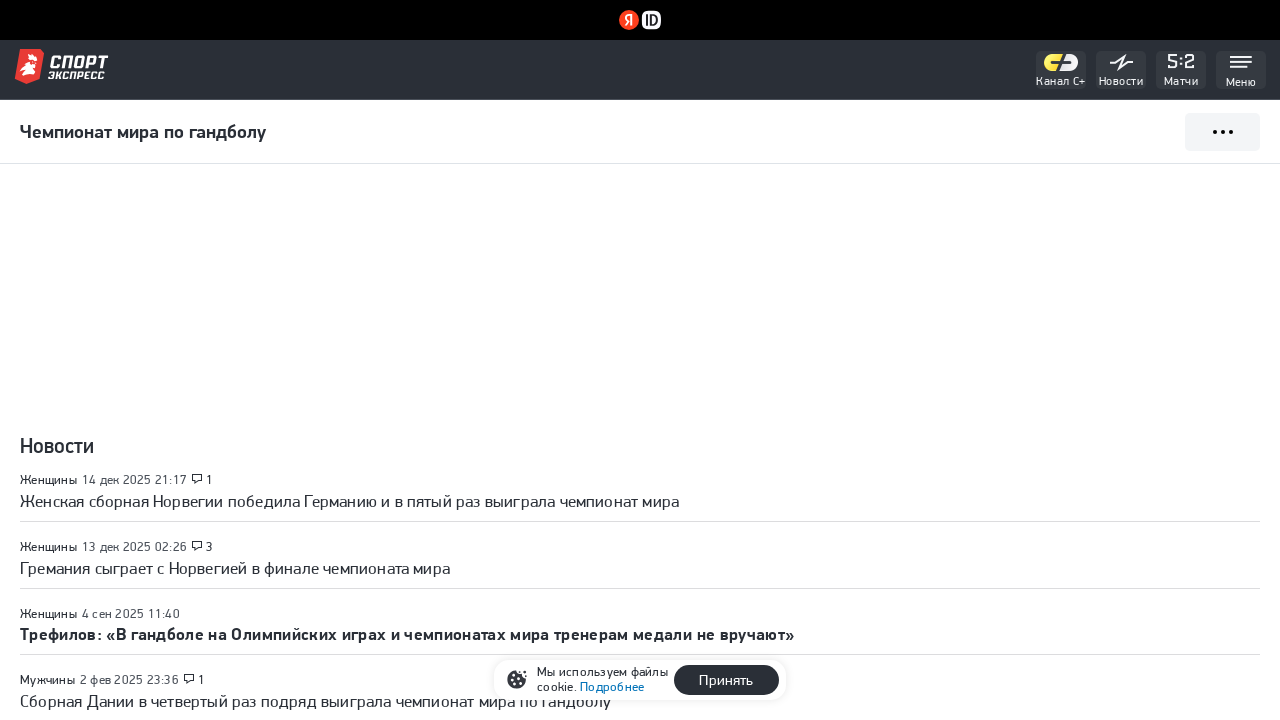

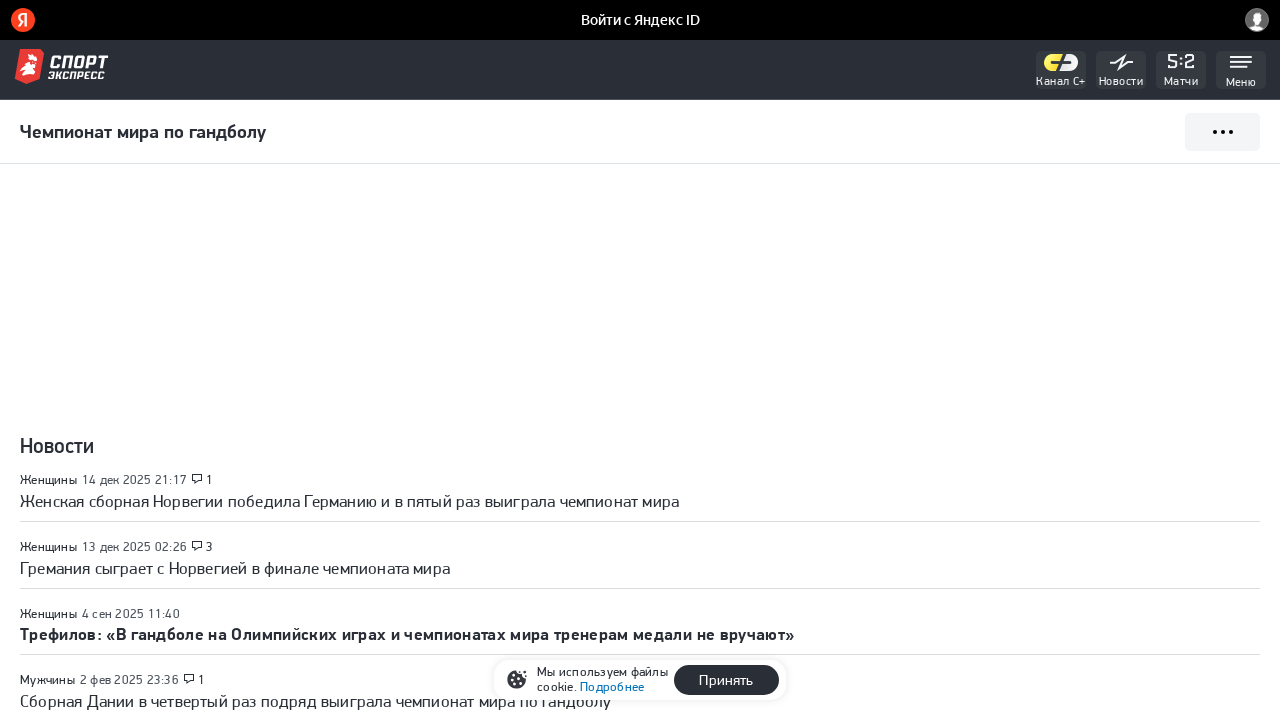